Verifies that the Test Cases page is accessible by navigating to the home page and clicking the Test Cases button, then confirming navigation to the test cases page.

Starting URL: https://automationexercise.com

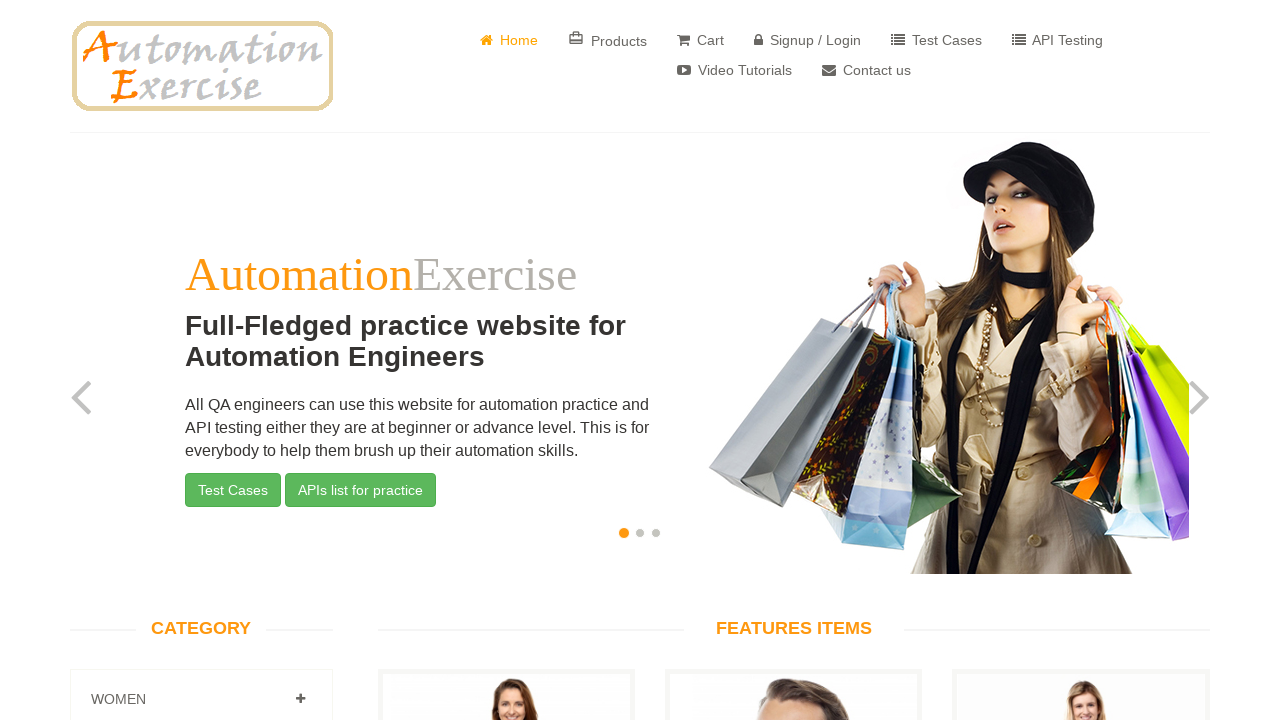

Home page element verified - home link is visible
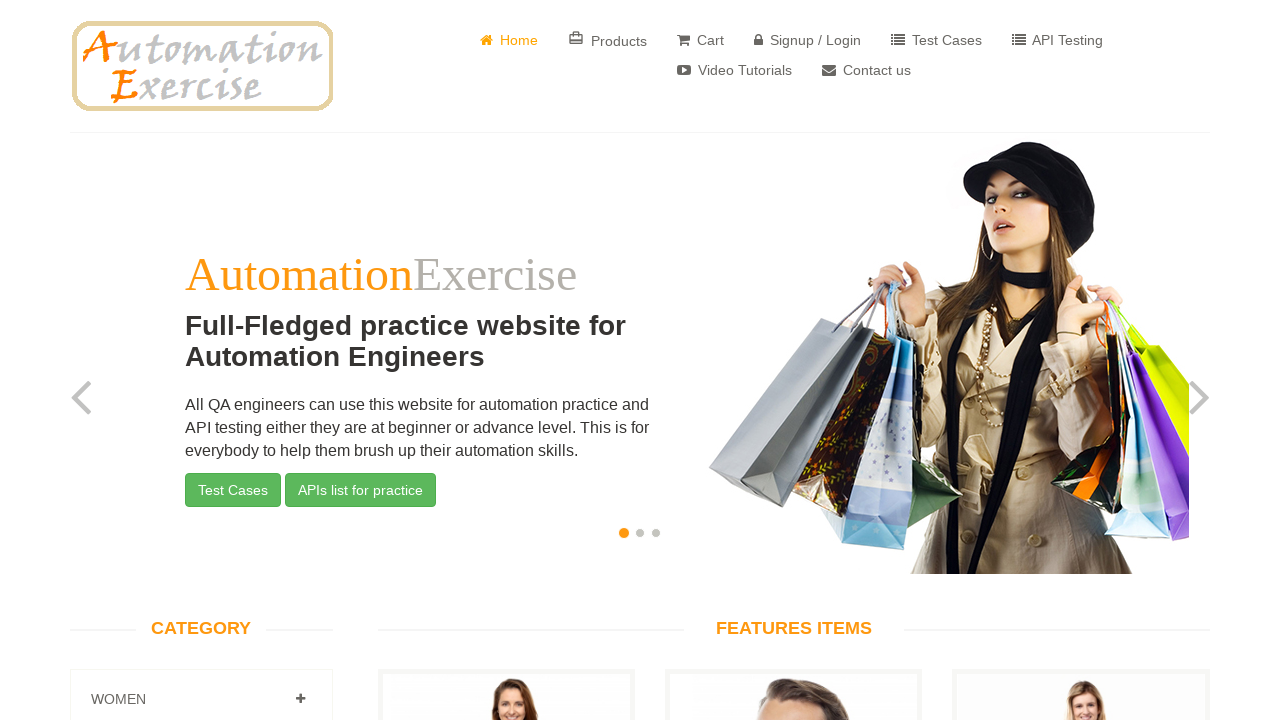

Clicked on Test Cases button in navigation at (936, 40) on a[href='/test_cases']
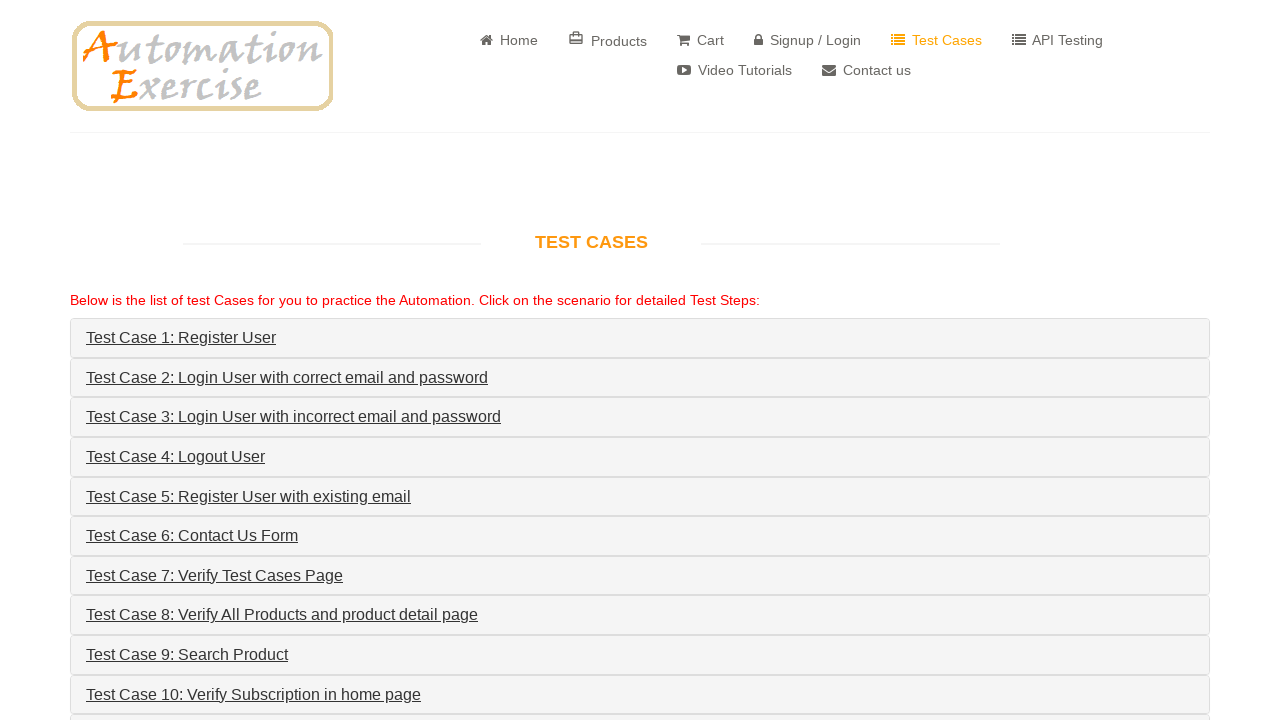

Successfully navigated to test cases page - URL confirmed
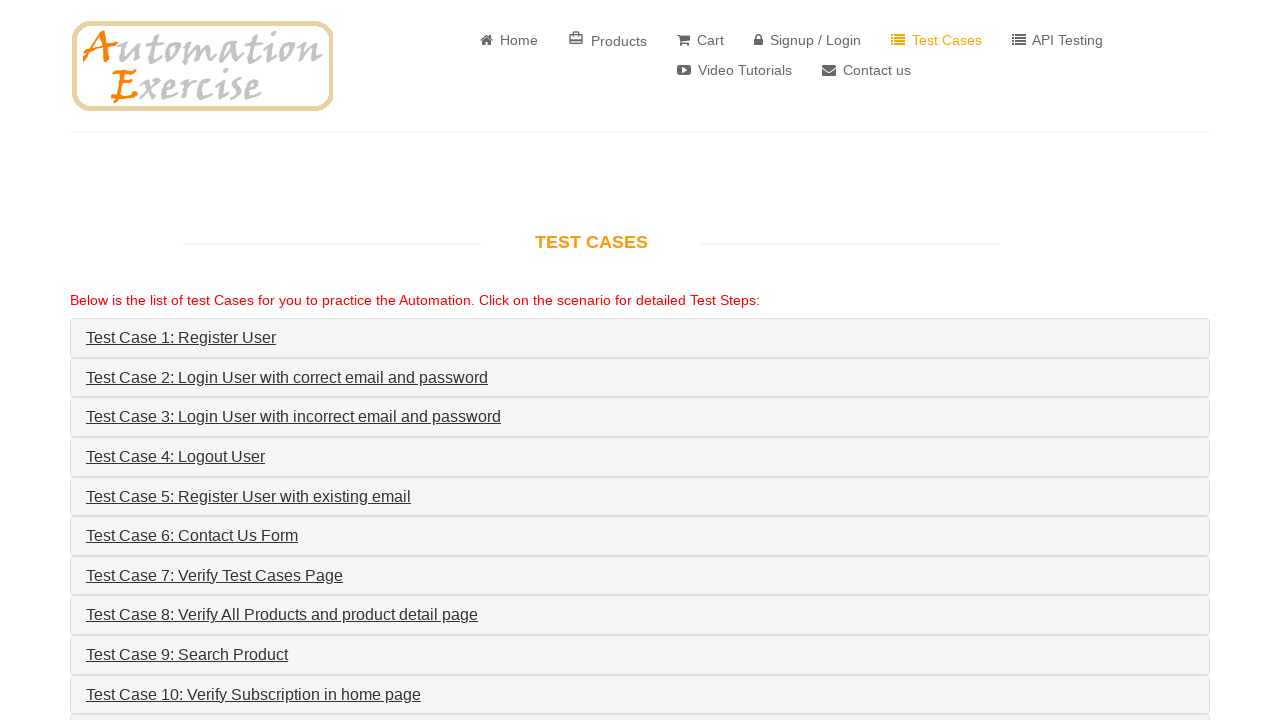

Test Cases page title is visible - test case verification complete
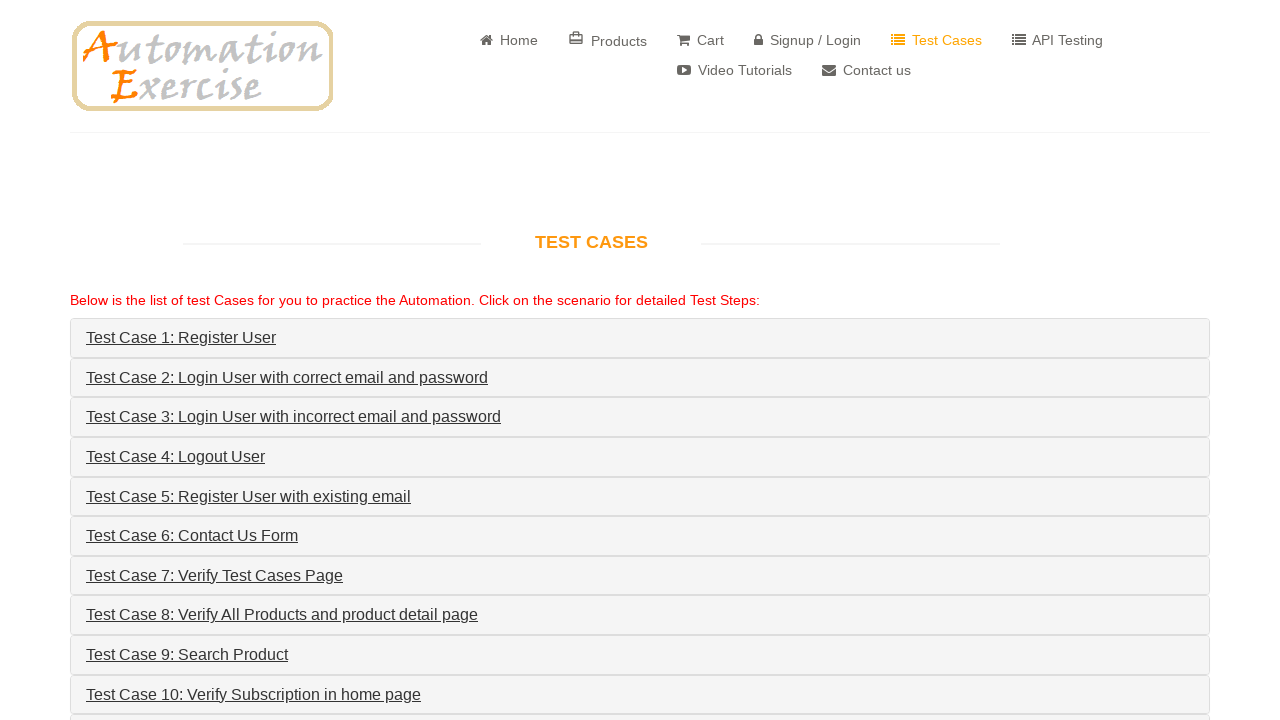

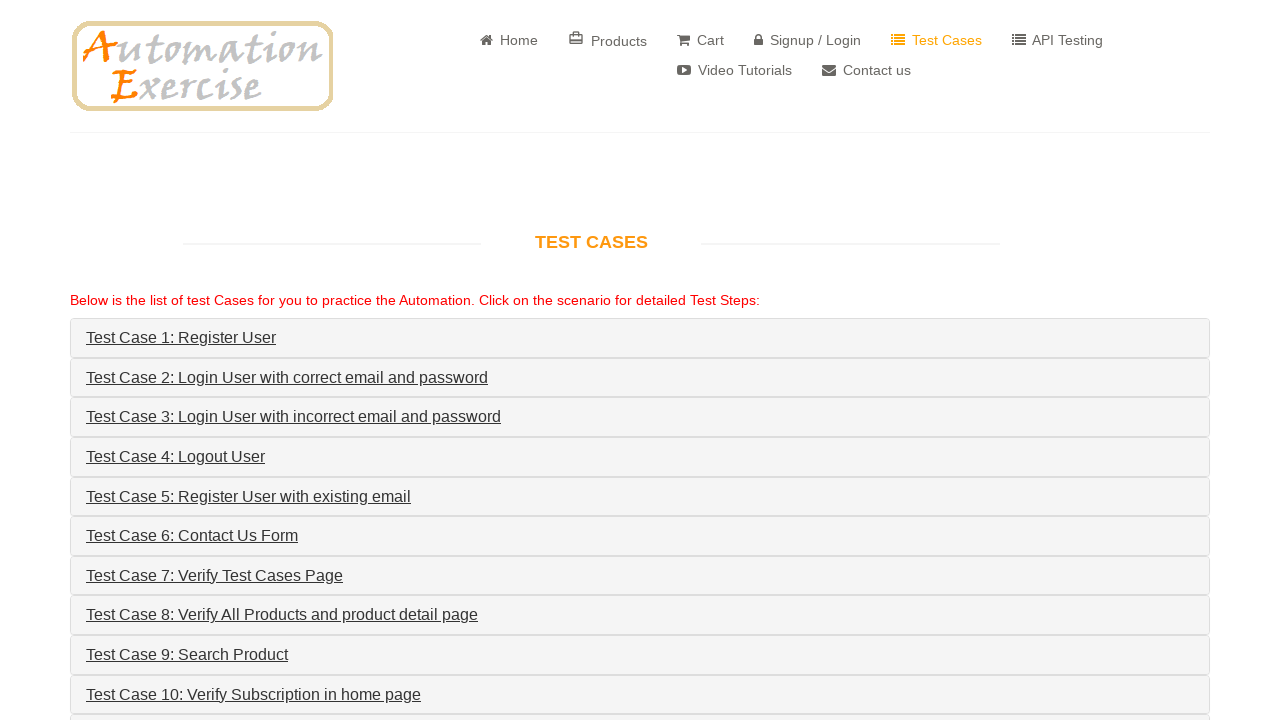